Verifies that the login page has the correct title

Starting URL: https://qa2.vytrack.com/user/login

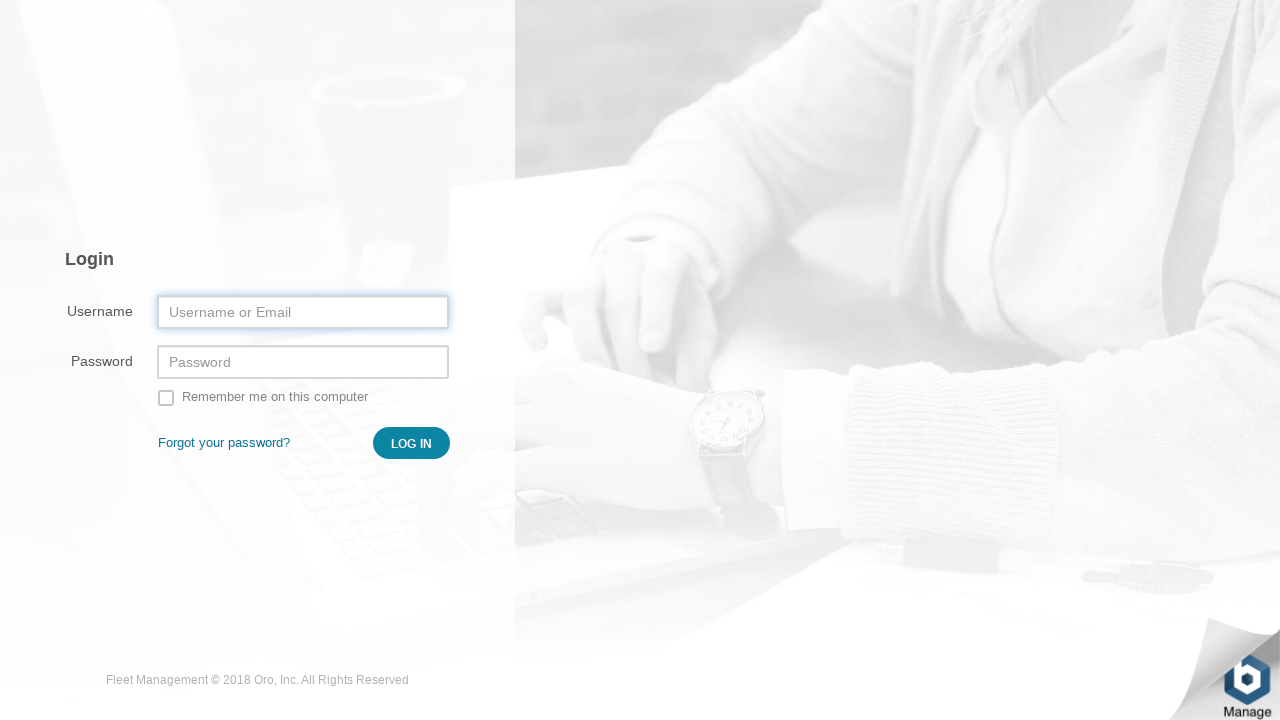

Navigated to login page at https://qa2.vytrack.com/user/login
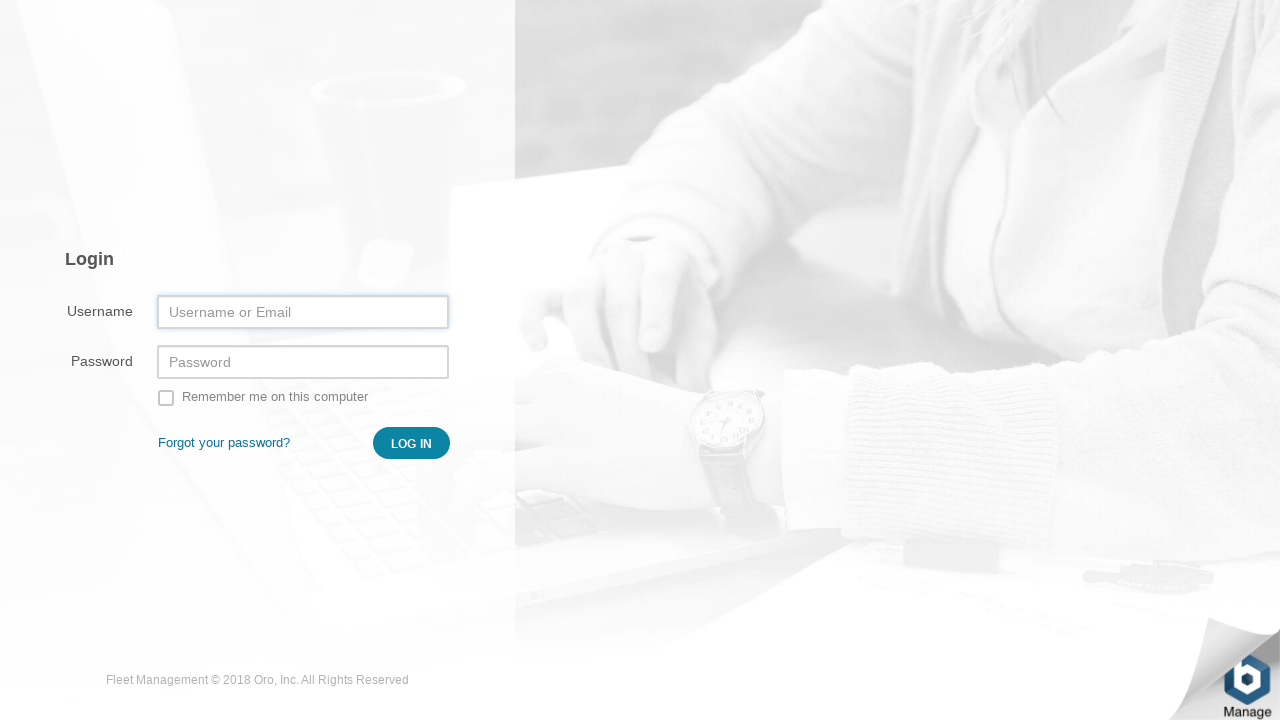

Verified that page title is 'Login'
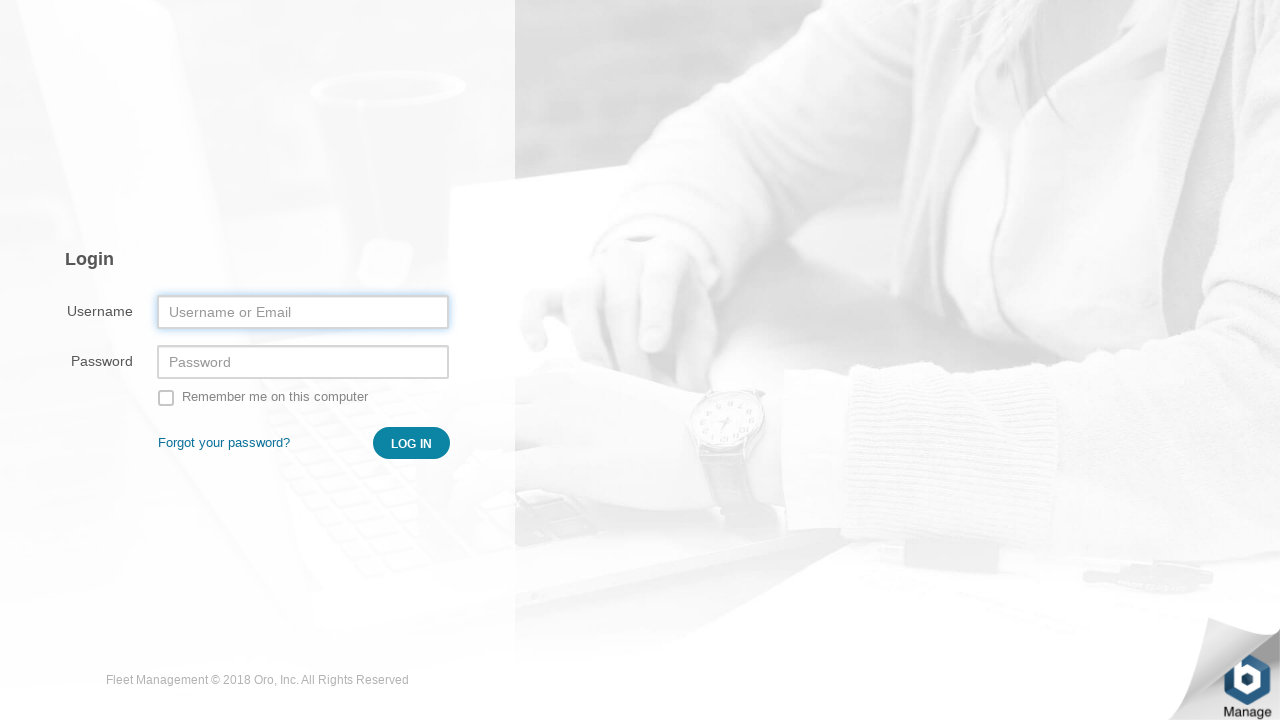

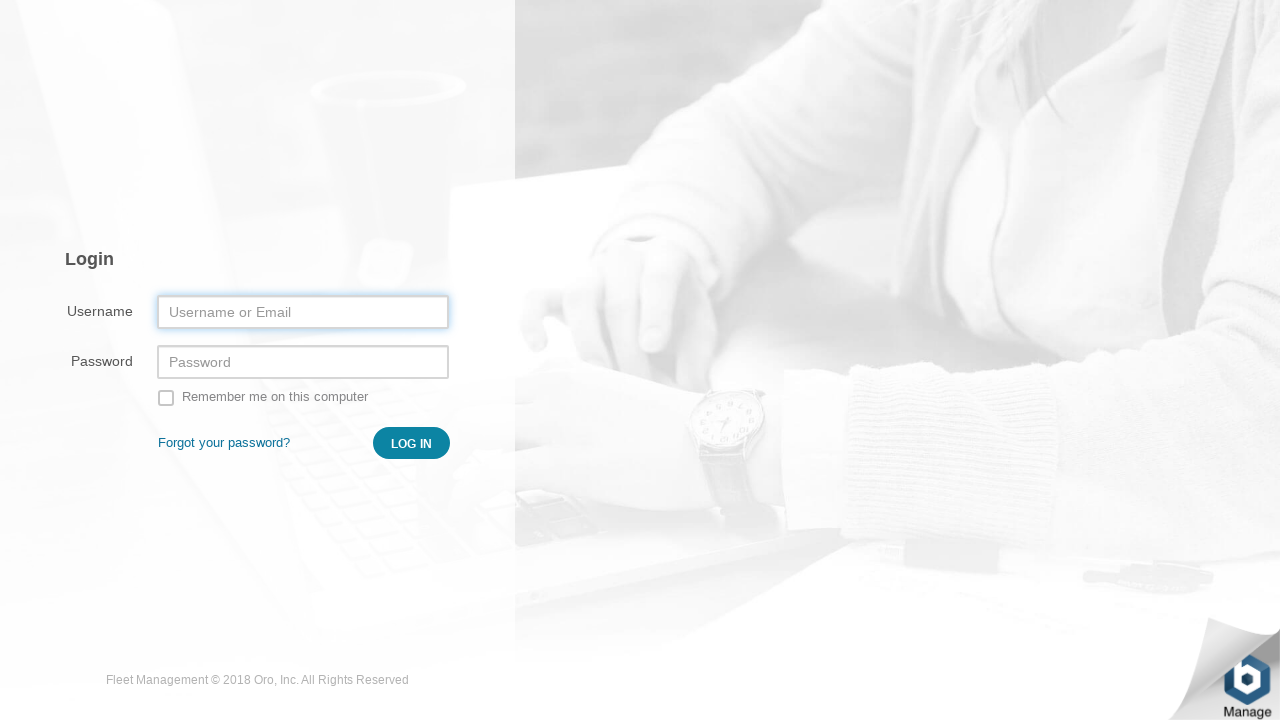